Tests handling a normal JavaScript alert by clicking a button to trigger it and accepting the alert

Starting URL: https://the-internet.herokuapp.com/javascript_alerts

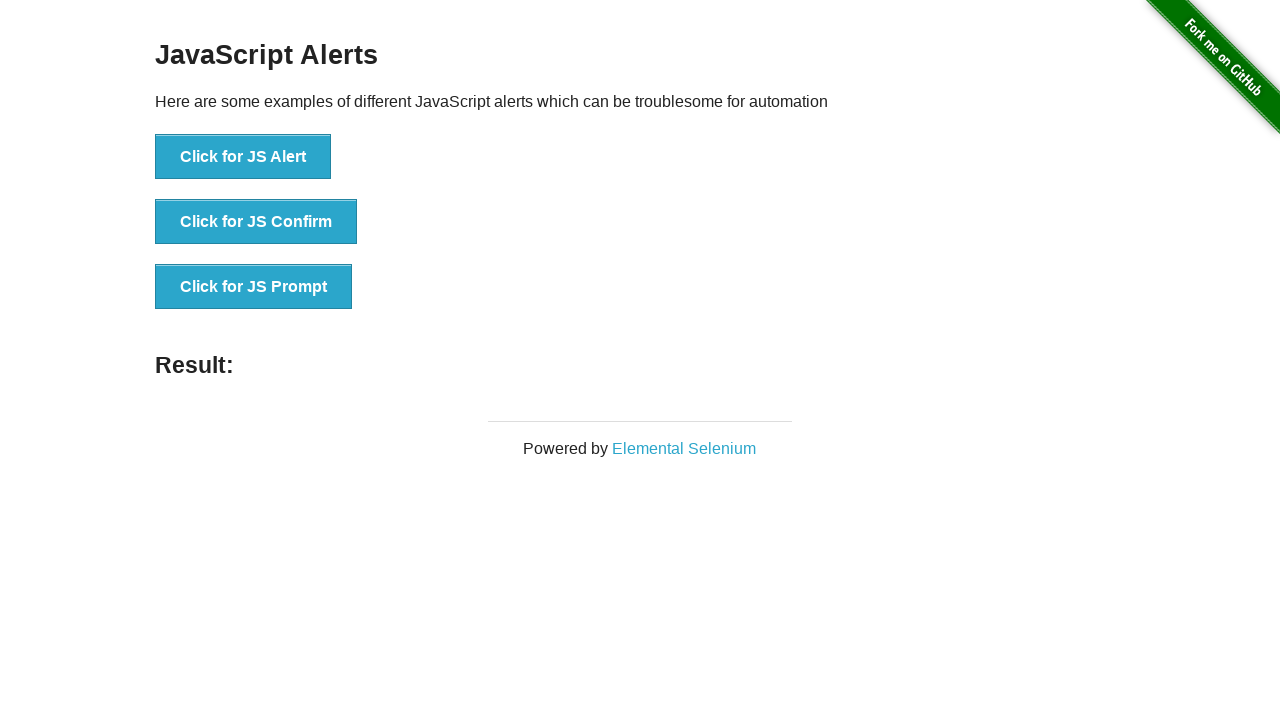

Clicked button to trigger normal JavaScript alert at (243, 157) on button[onclick='jsAlert()']
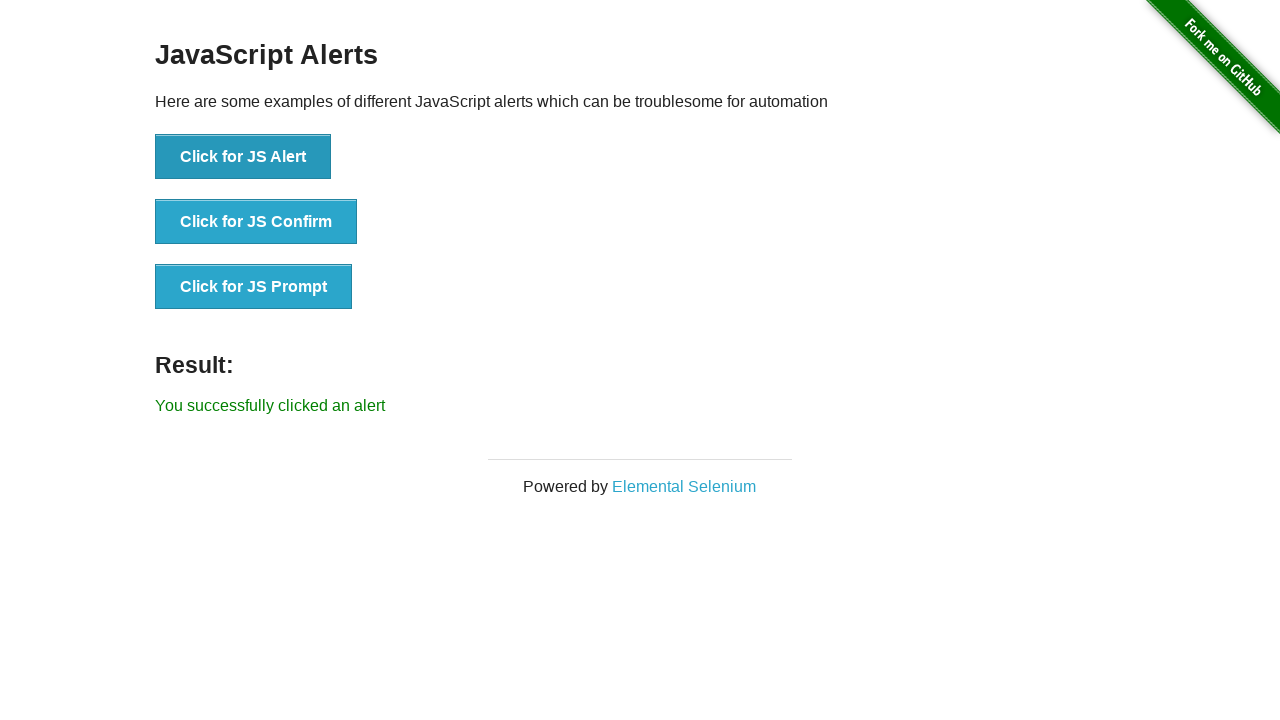

Set up dialog handler to accept alerts
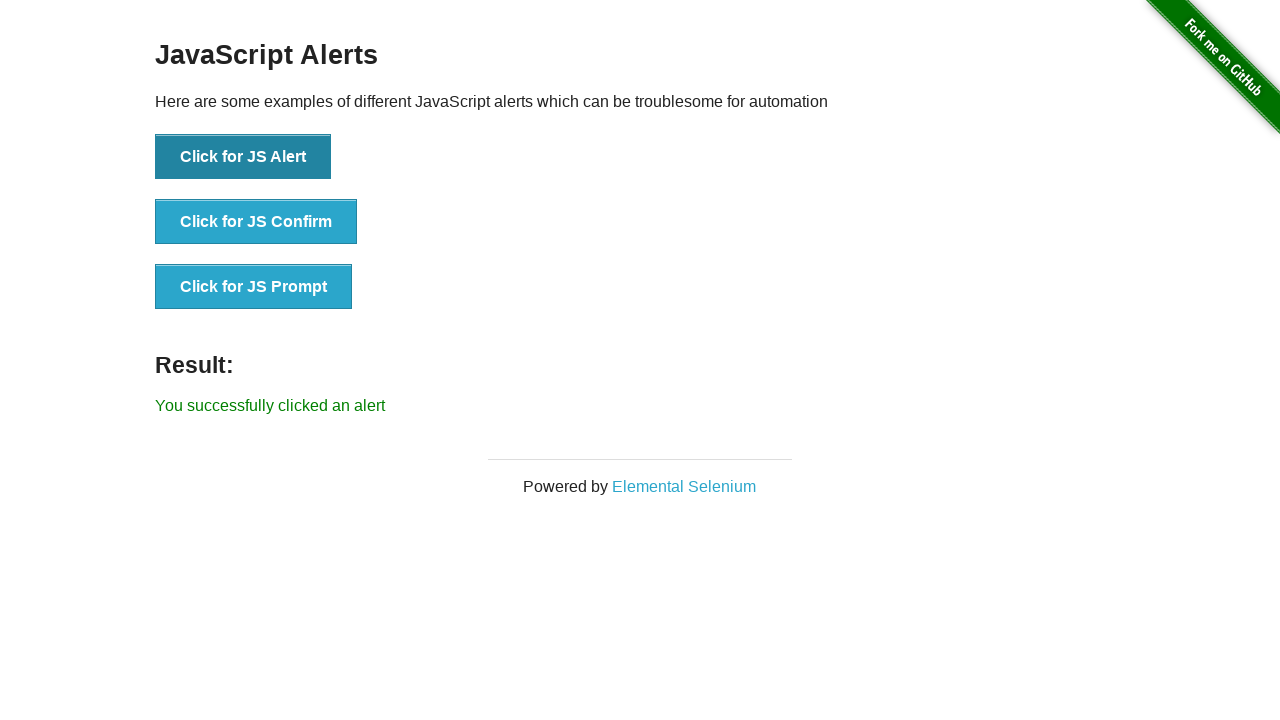

Clicked button to trigger alert and accepted it at (243, 157) on button[onclick='jsAlert()']
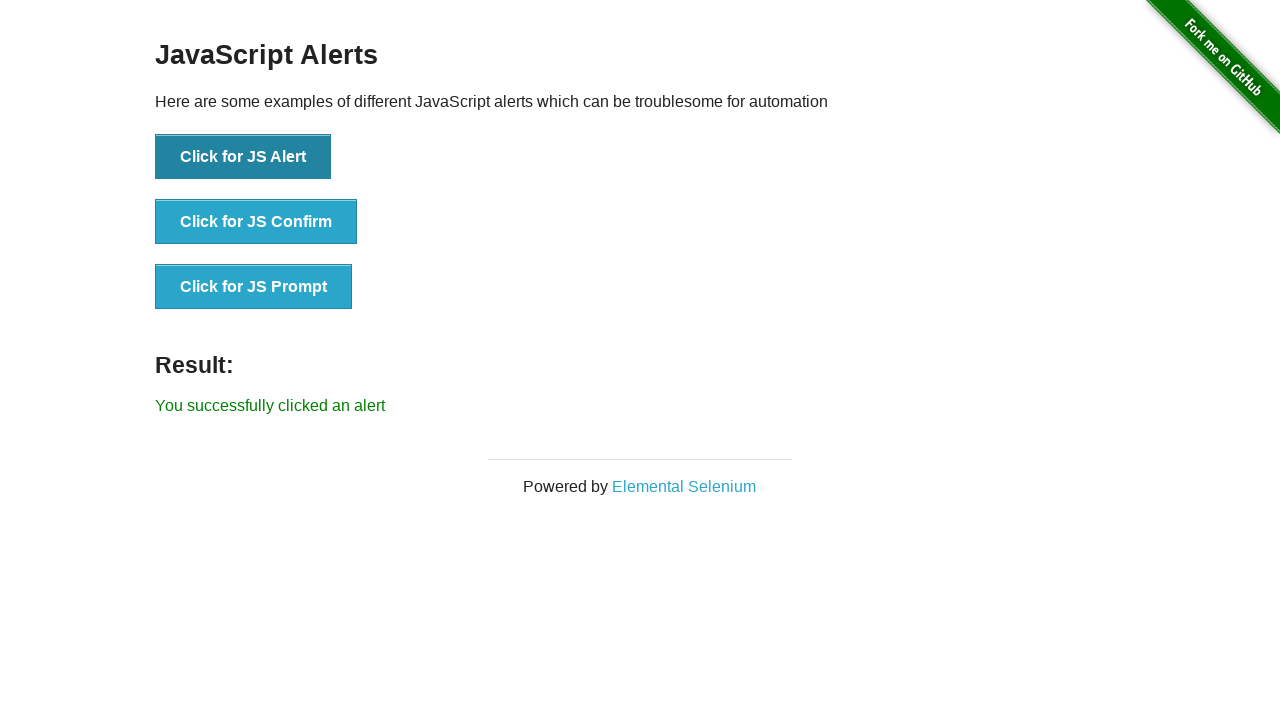

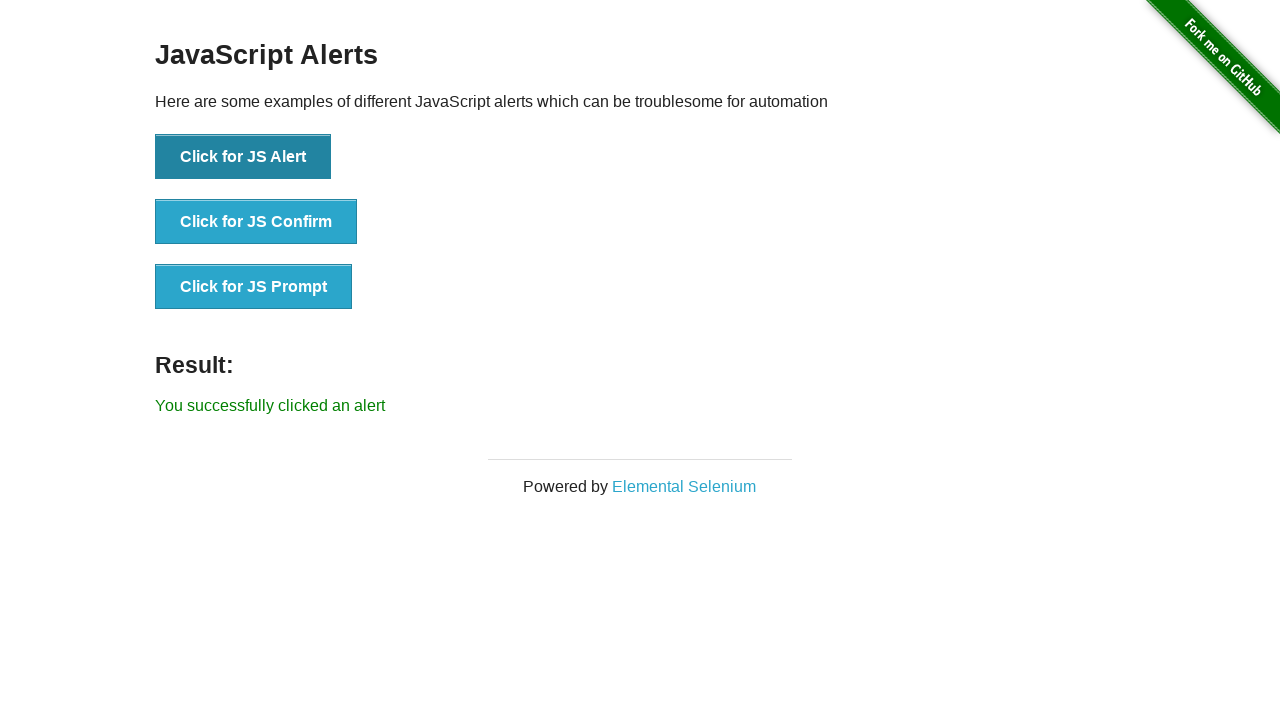